Tests responsive design by resizing the browser window to various widths and verifying that specific h2 elements disappear at their designated breakpoints

Starting URL: https://testpages.herokuapp.com/styled/css-media-queries.html

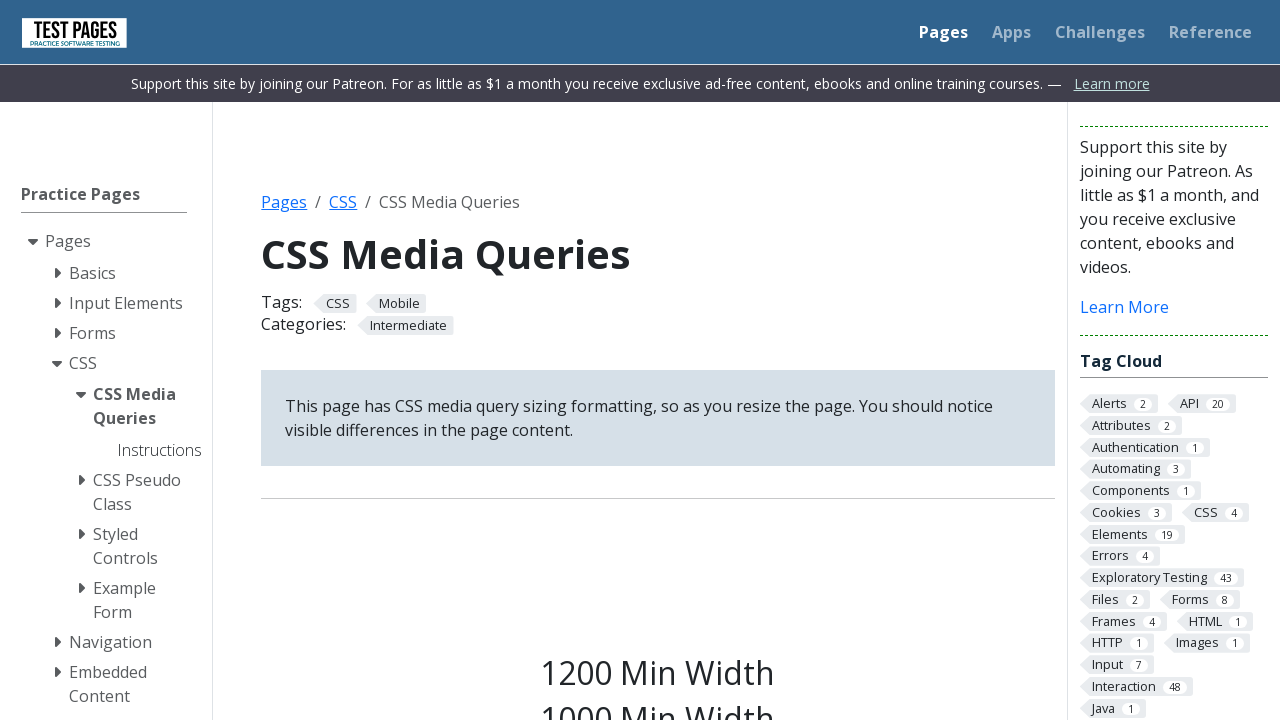

Navigated to CSS media queries test page
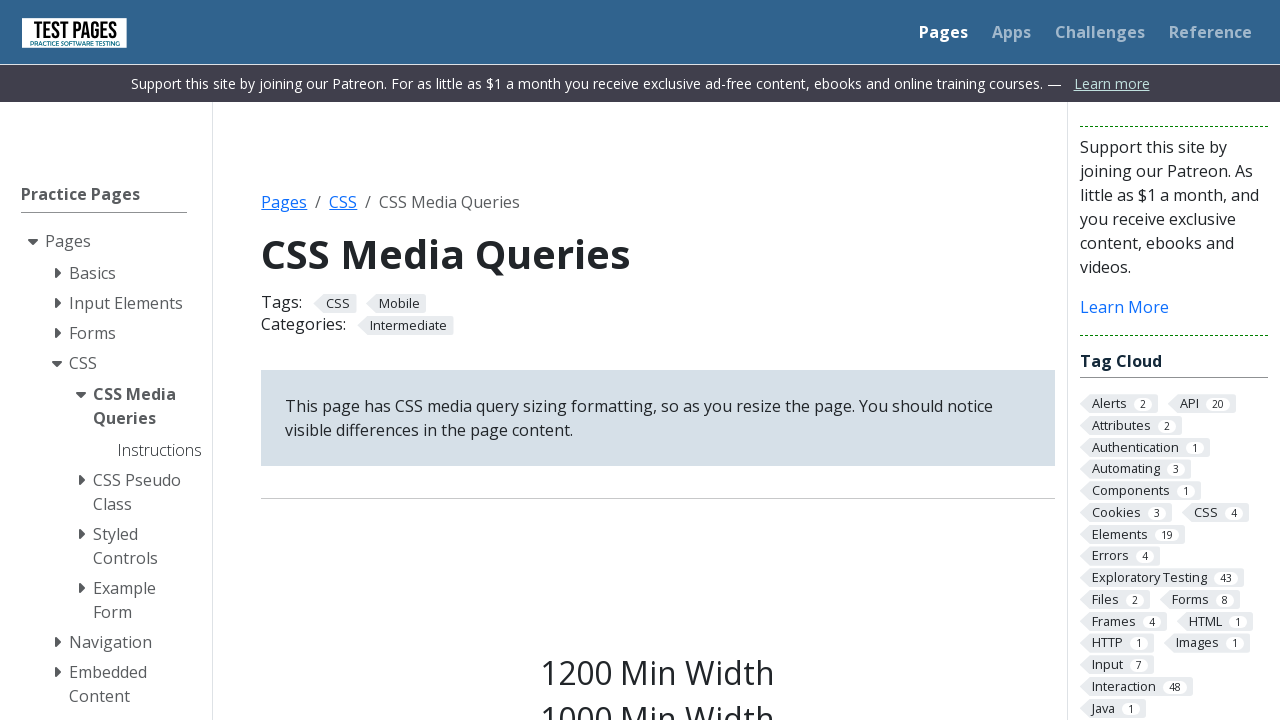

Resized viewport to 1800px width to test visibility of h2.s1800
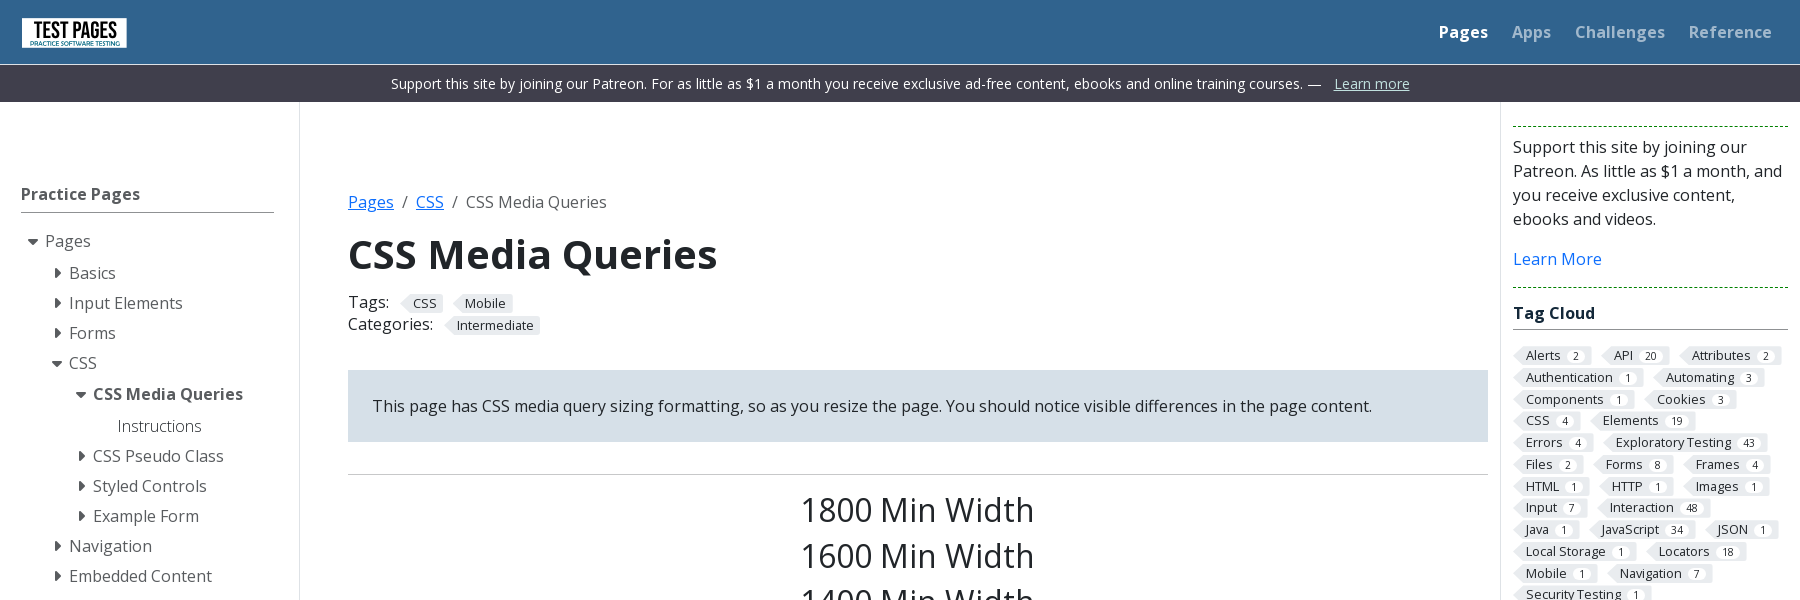

Verified h2.s1800 is visible at 1800px width
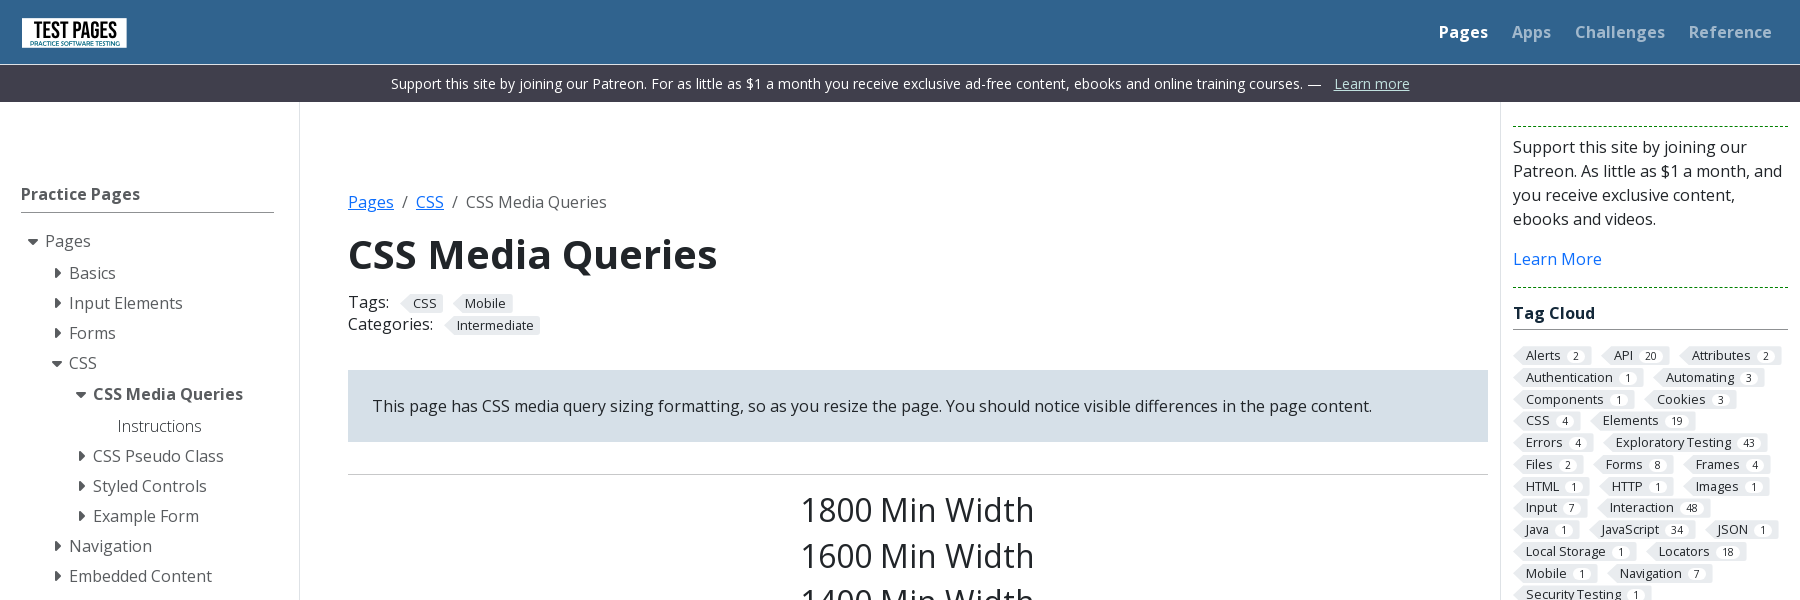

Resized viewport to 1799px width to test disappearance of h2.s1800
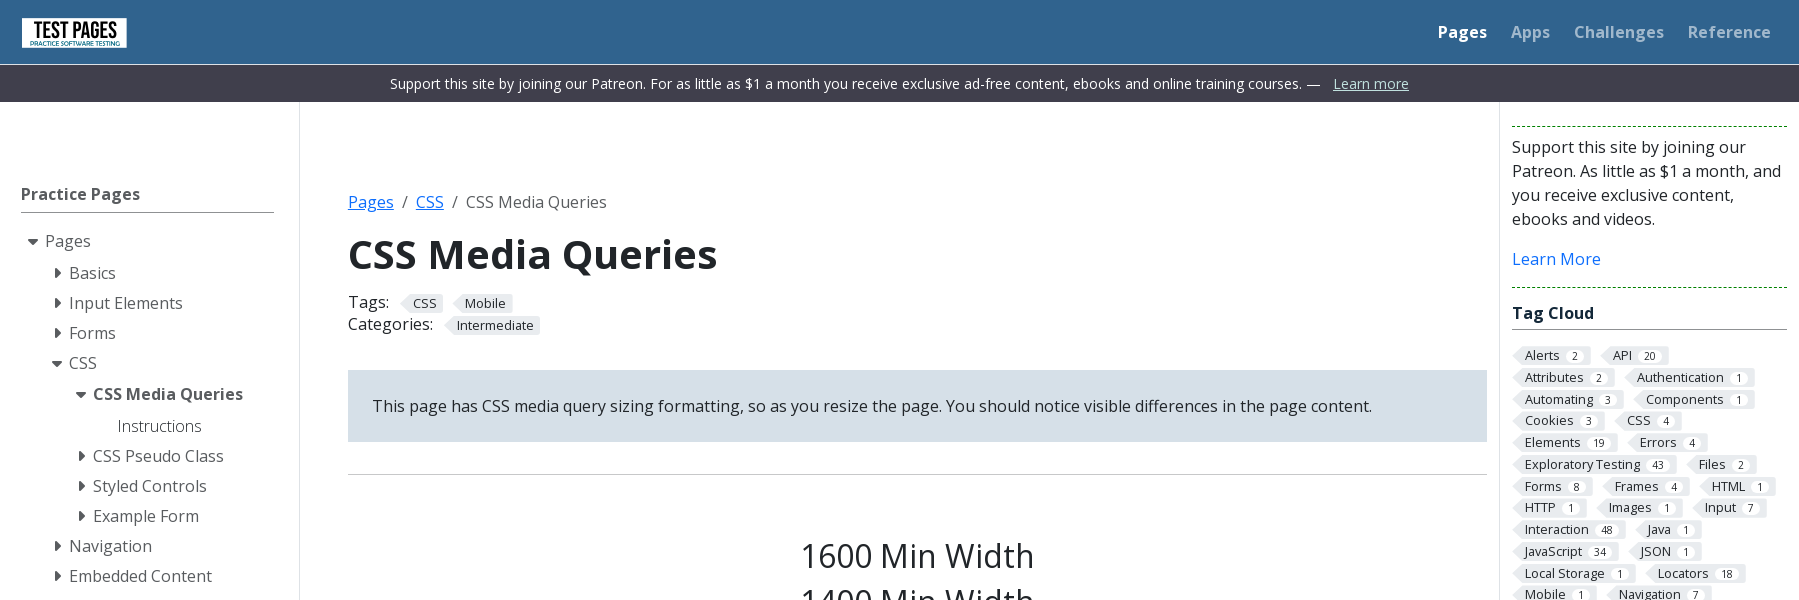

Verified h2.s1800 disappears at 1799px width
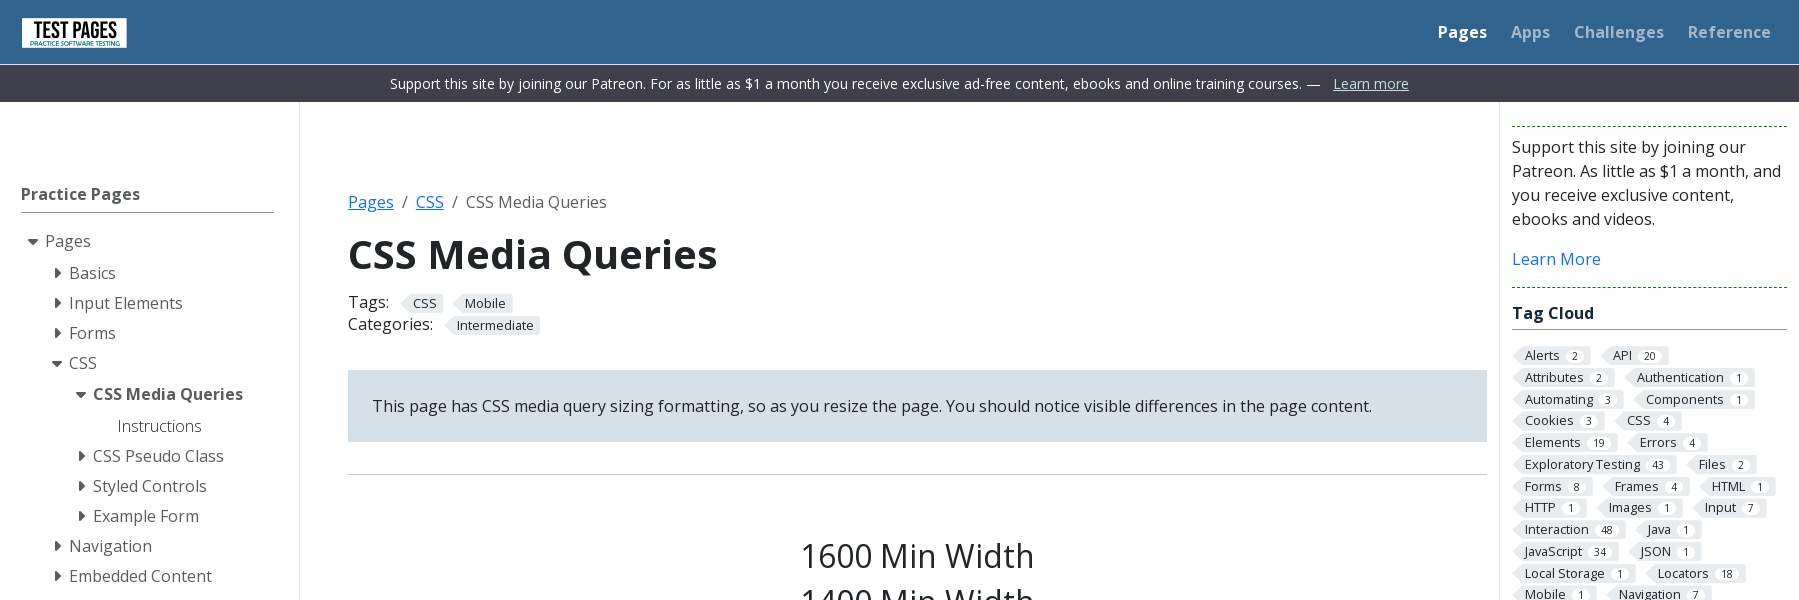

Resized viewport to 1600px width to test visibility of h2.s1600
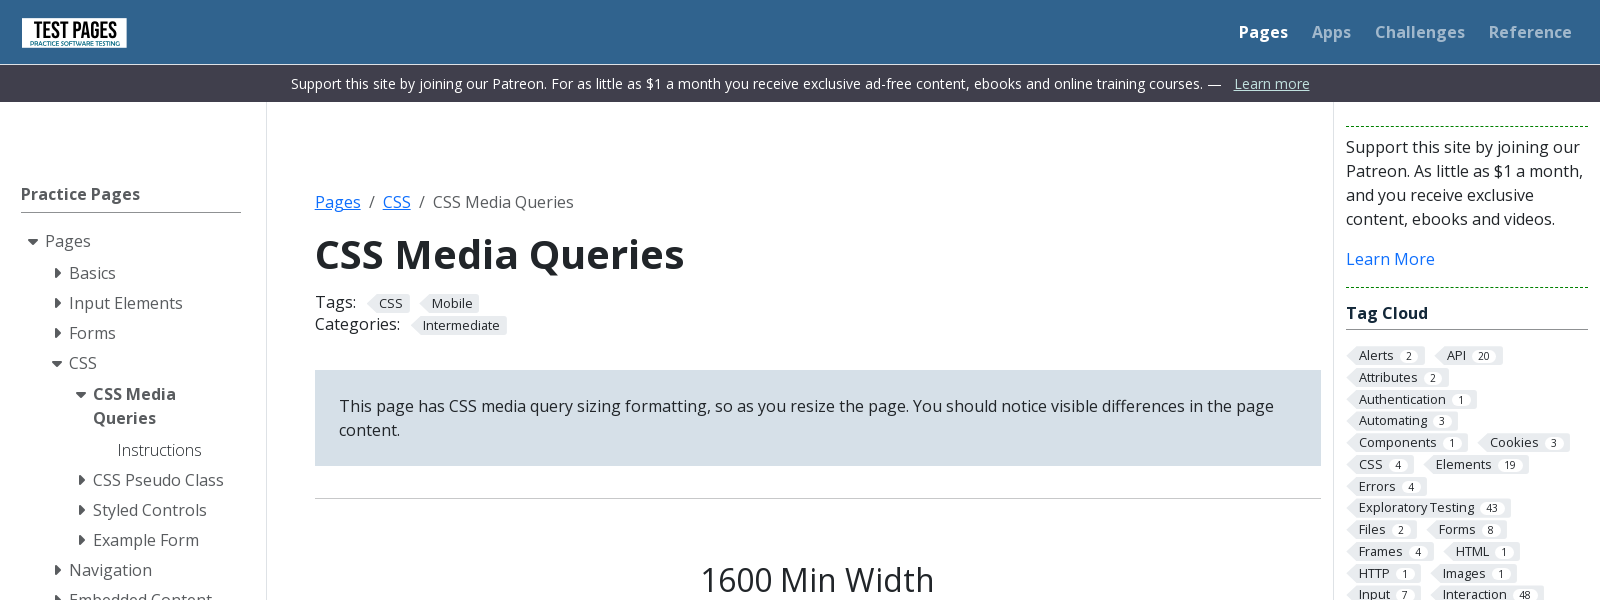

Verified h2.s1600 is visible at 1600px width
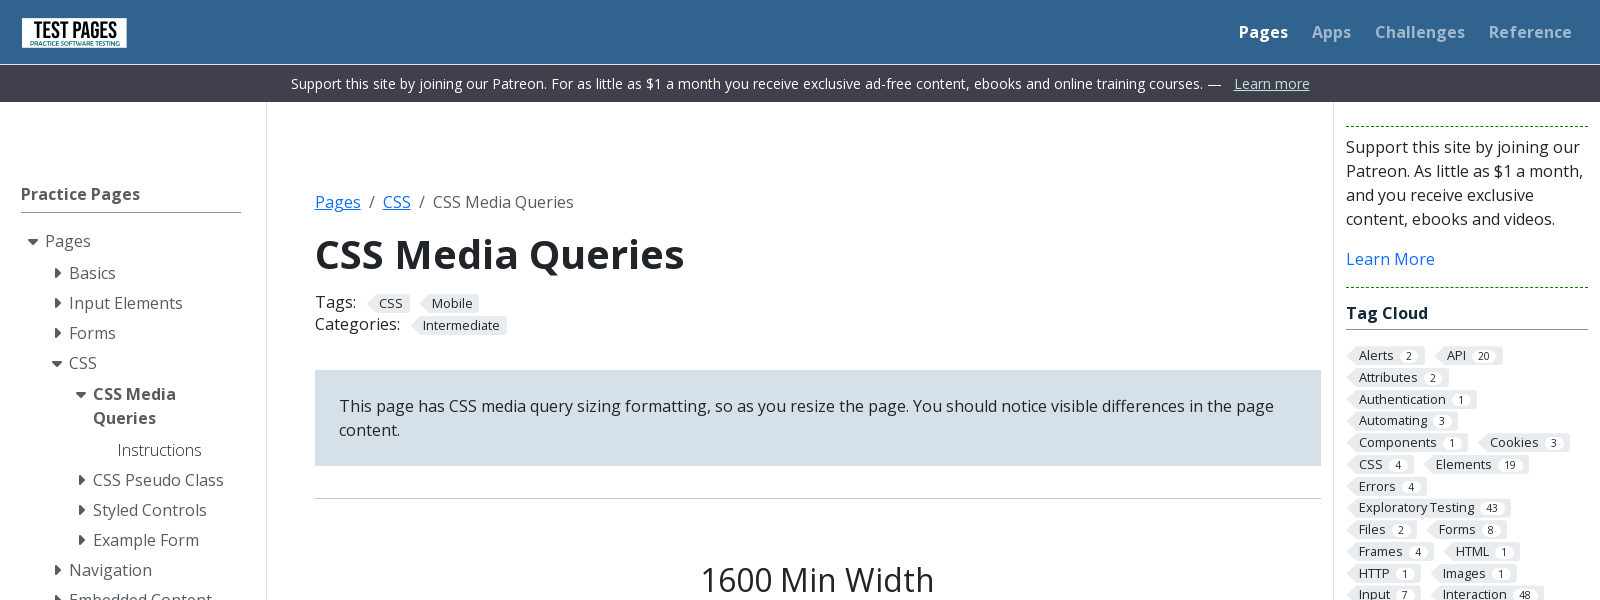

Resized viewport to 1599px width to test disappearance of h2.s1600
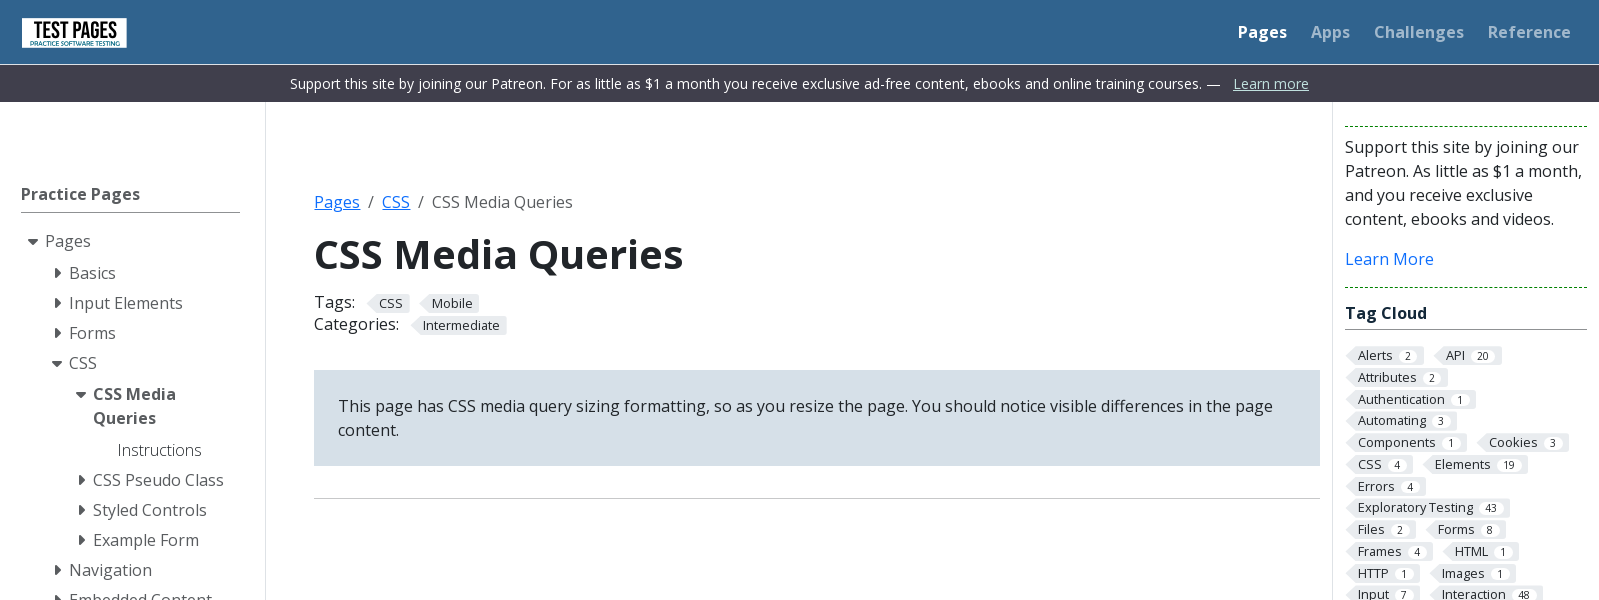

Verified h2.s1600 disappears at 1599px width
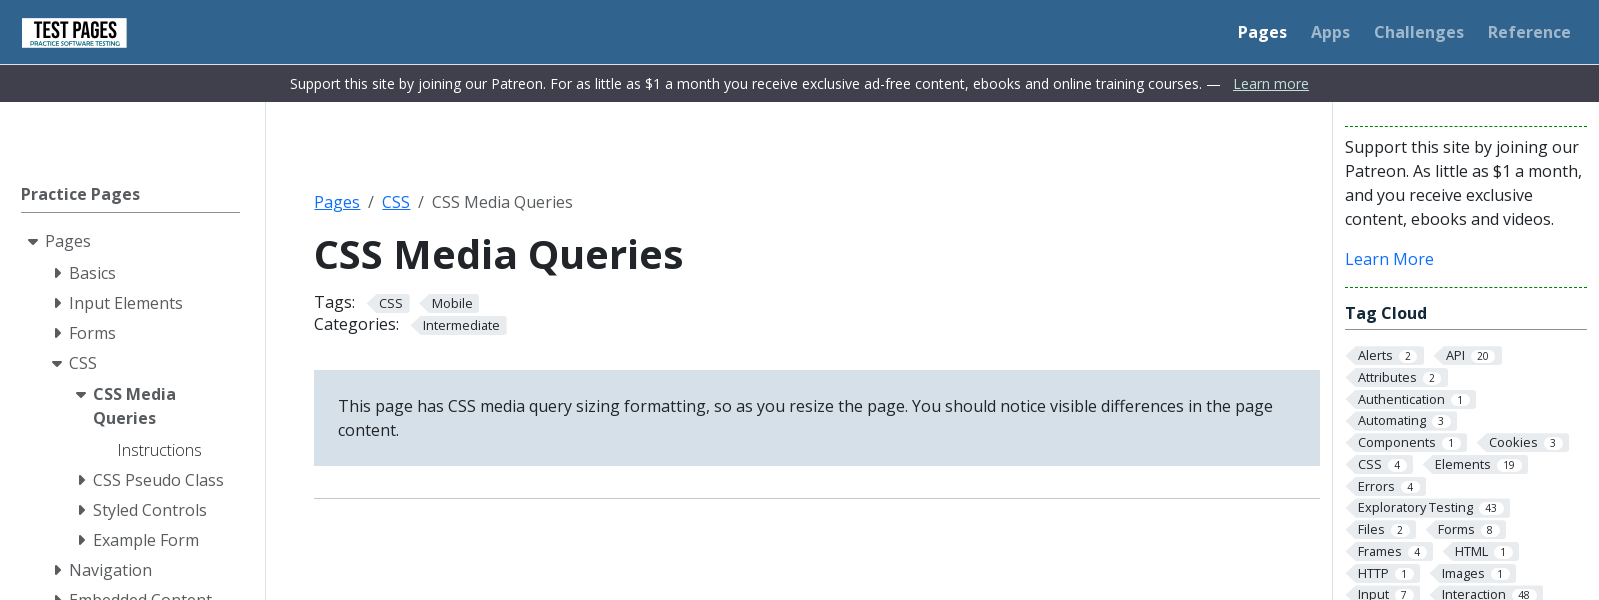

Resized viewport to 1400px width to test visibility of h2.s1400
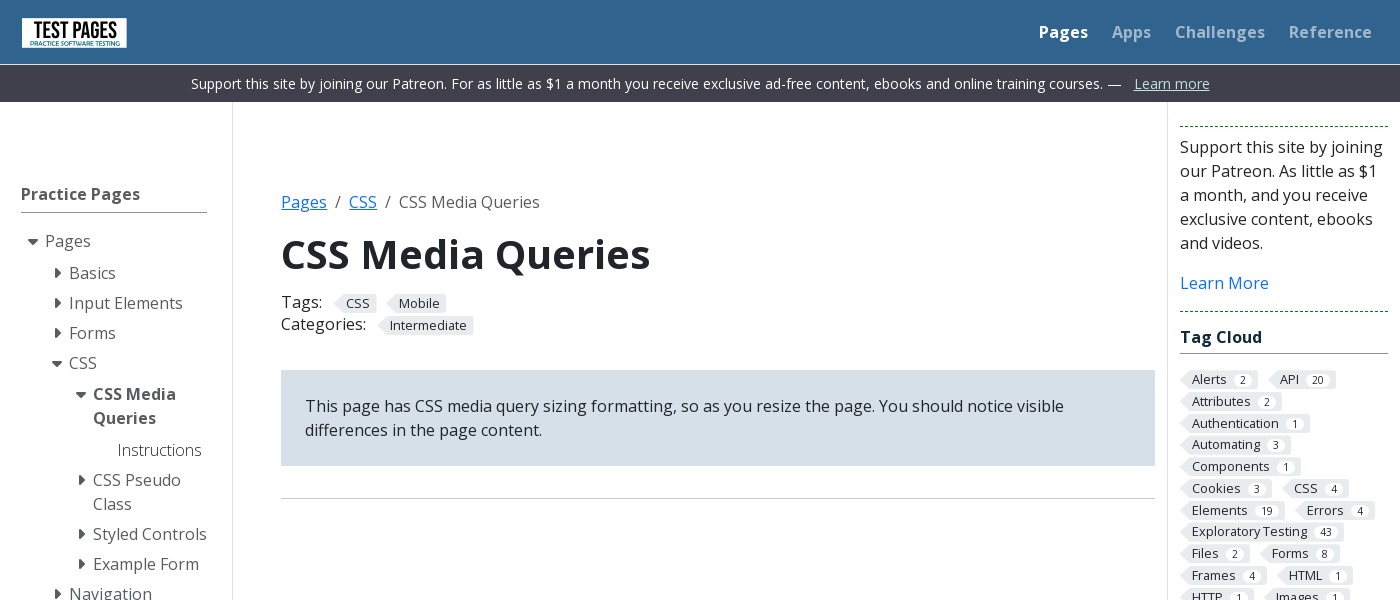

Verified h2.s1400 is visible at 1400px width
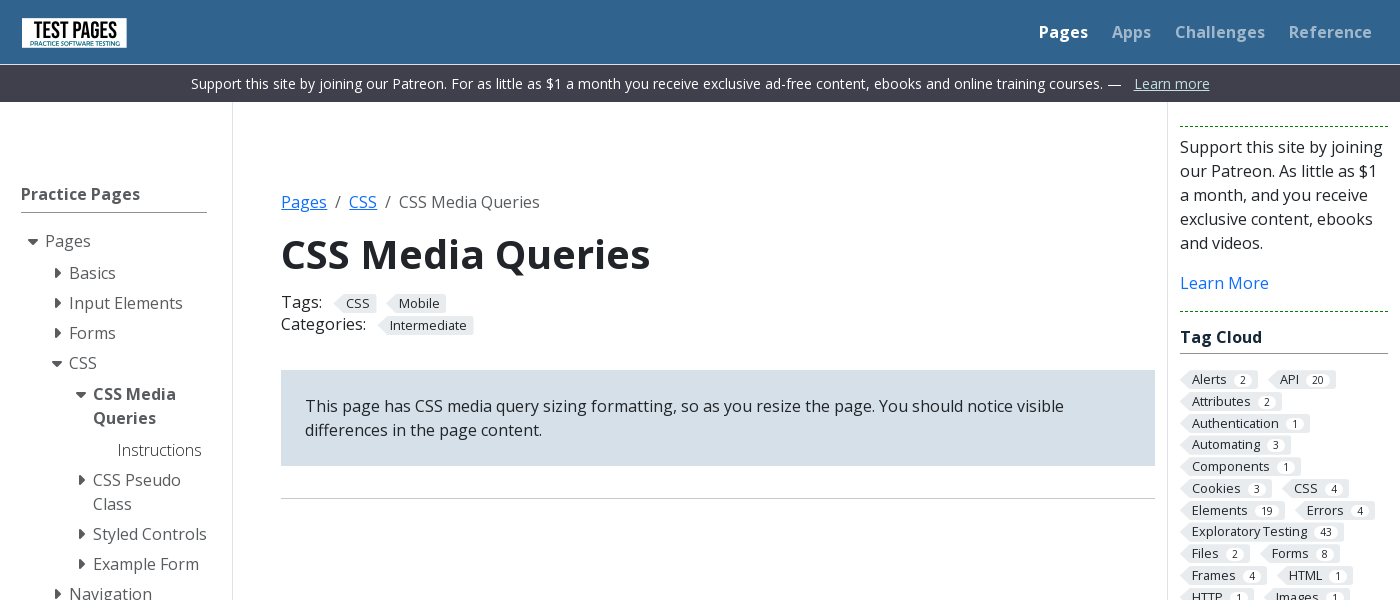

Resized viewport to 1399px width to test disappearance of h2.s1400
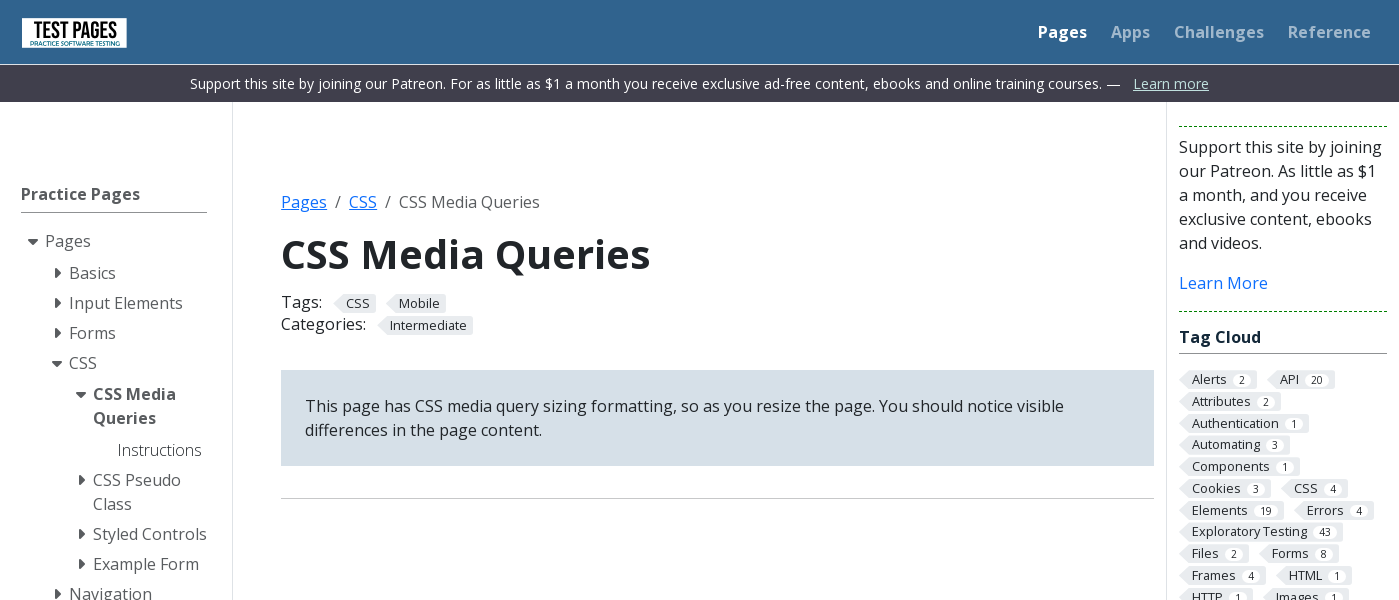

Verified h2.s1400 disappears at 1399px width
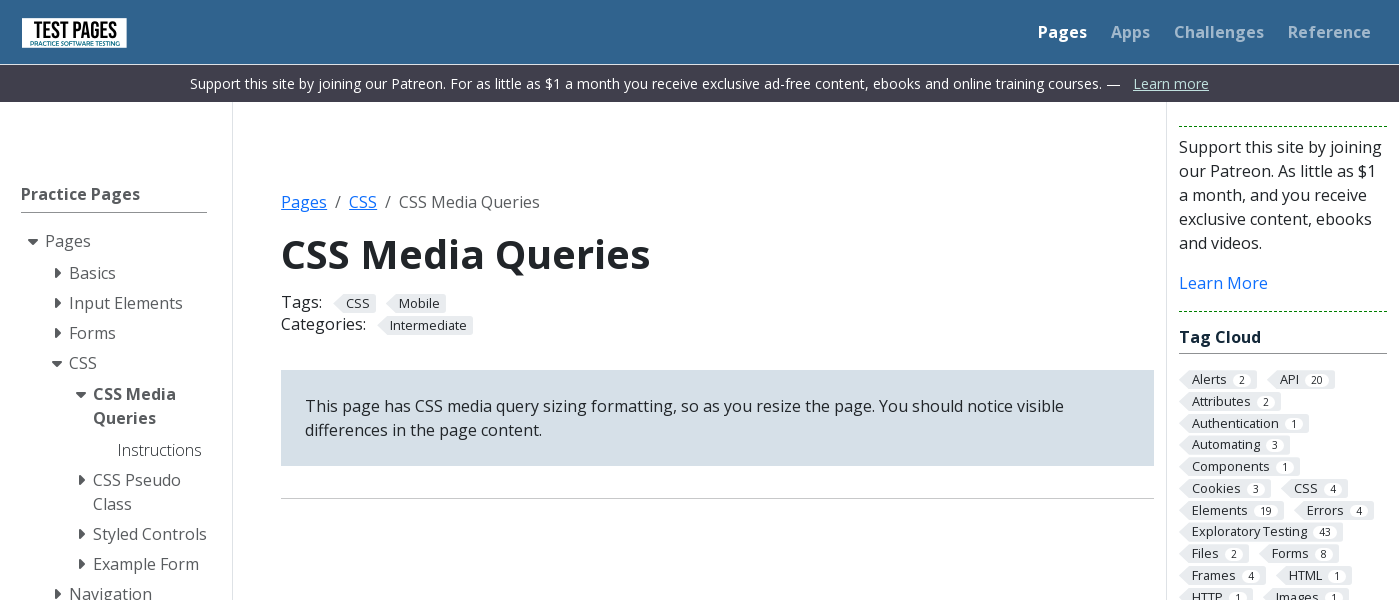

Resized viewport to 1200px width to test visibility of h2.s1200
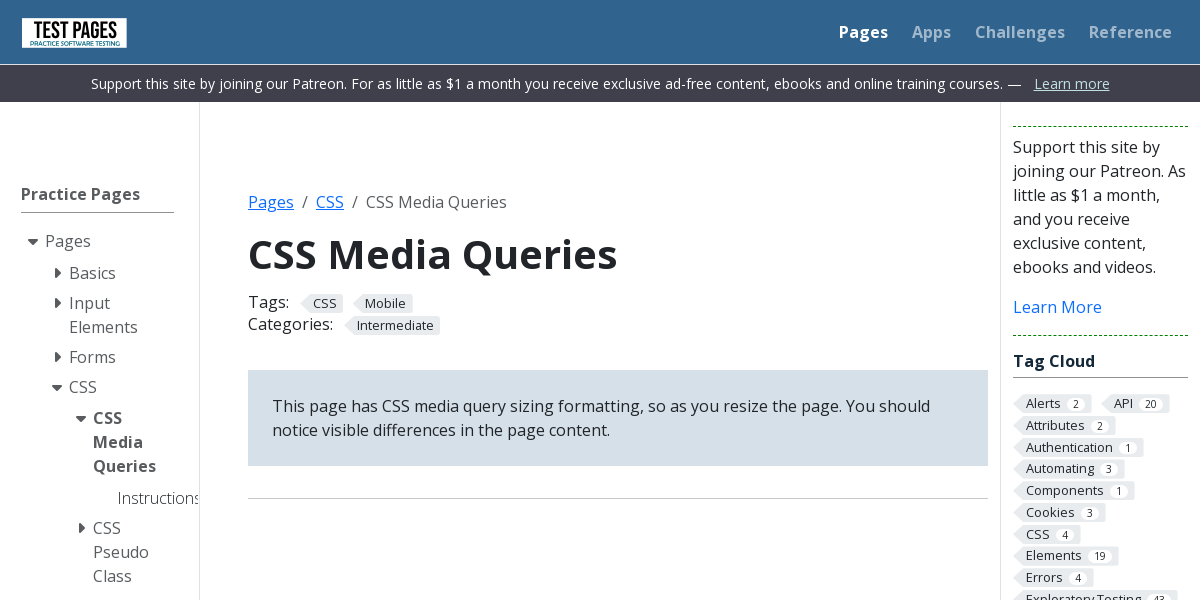

Verified h2.s1200 is visible at 1200px width
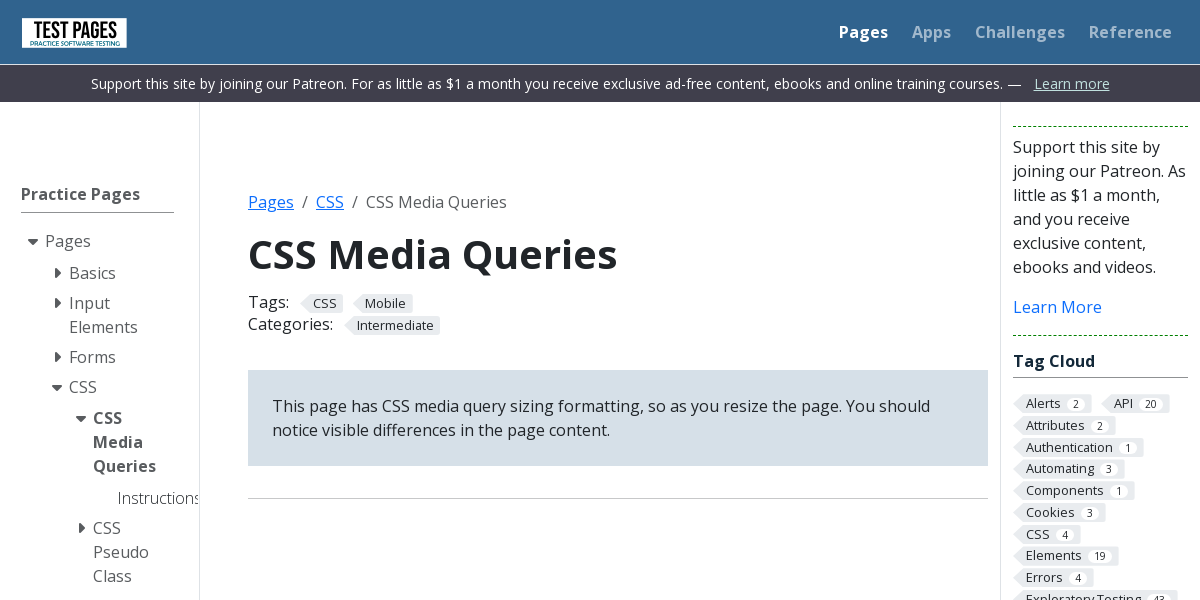

Resized viewport to 1199px width to test disappearance of h2.s1200
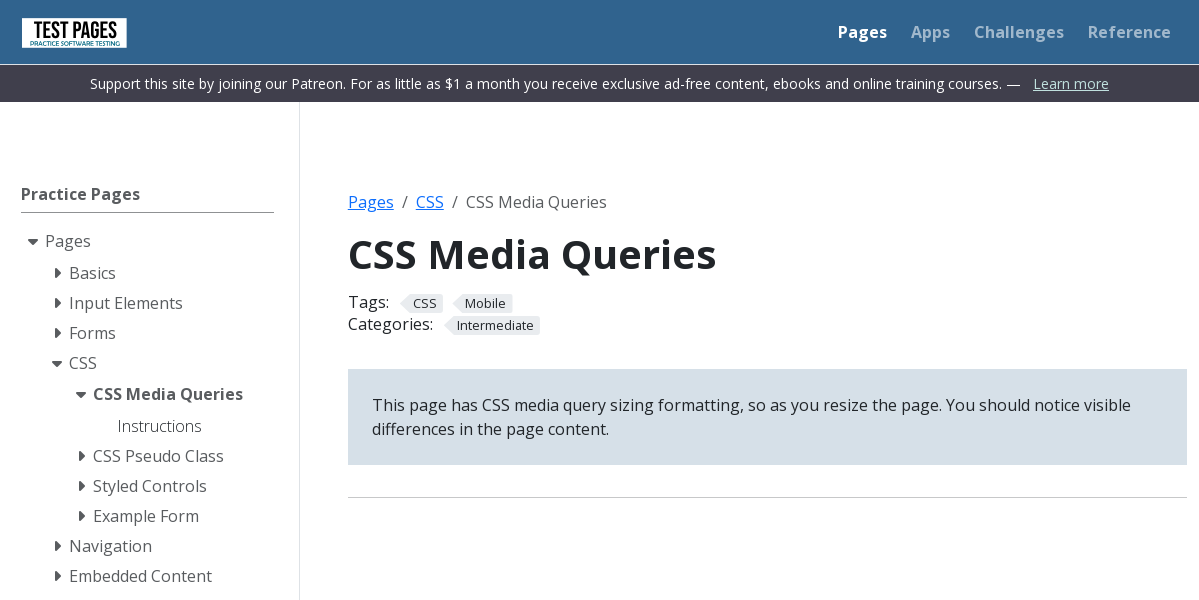

Verified h2.s1200 disappears at 1199px width
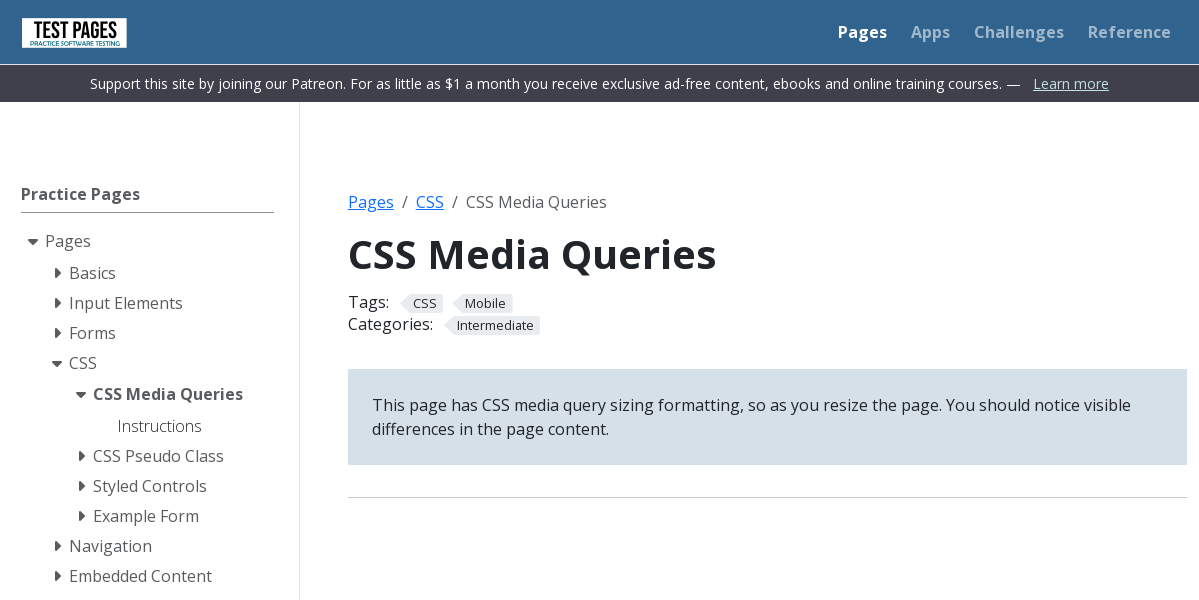

Resized viewport to 1000px width to test visibility of h2.s1000
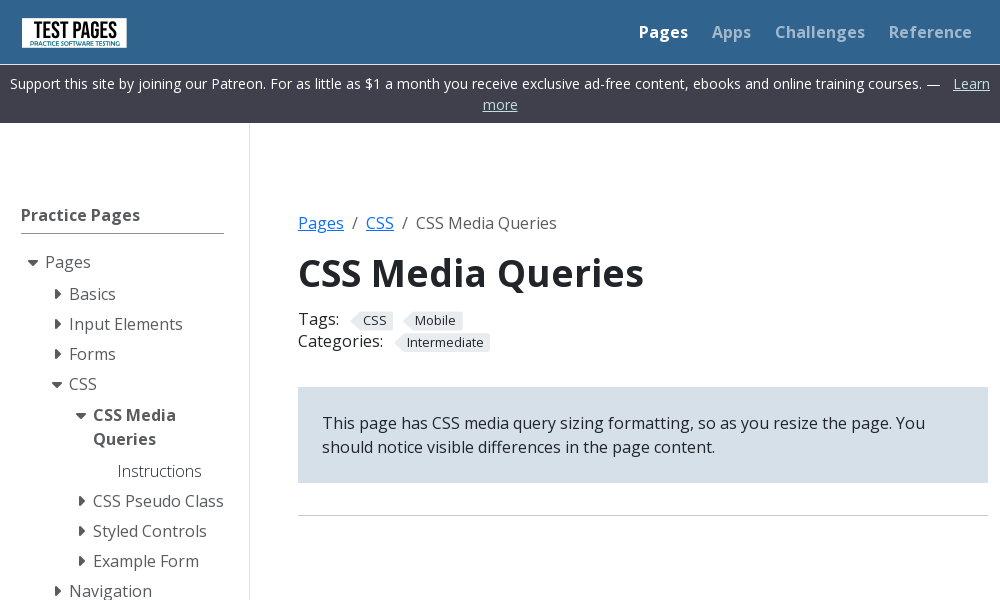

Verified h2.s1000 is visible at 1000px width
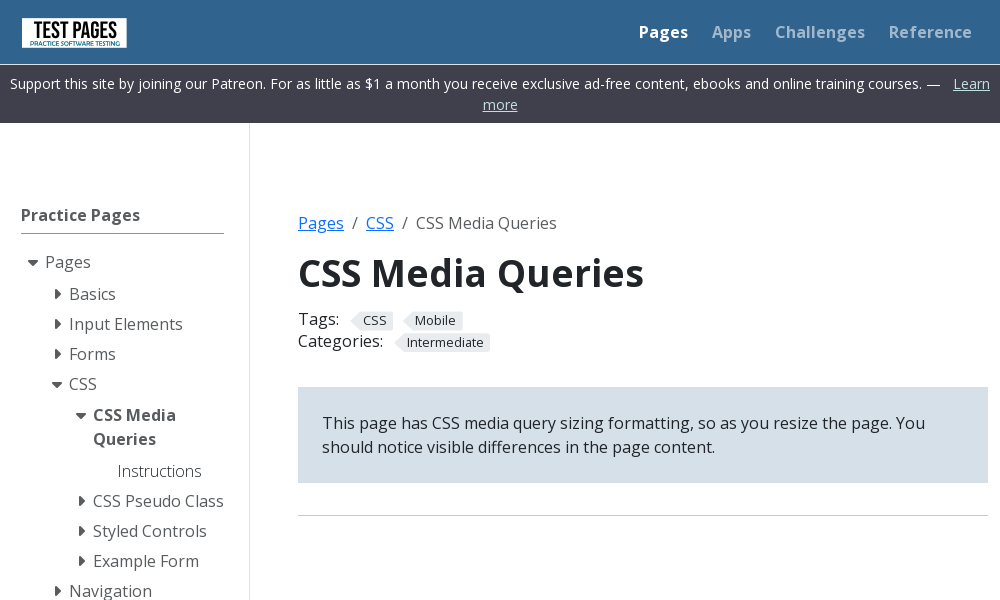

Resized viewport to 999px width to test disappearance of h2.s1000
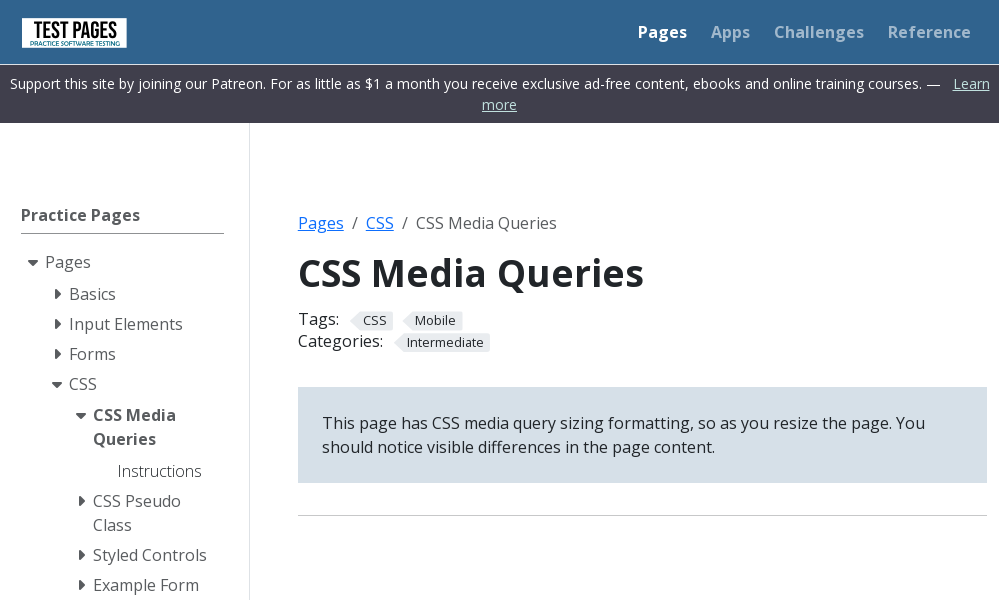

Verified h2.s1000 disappears at 999px width
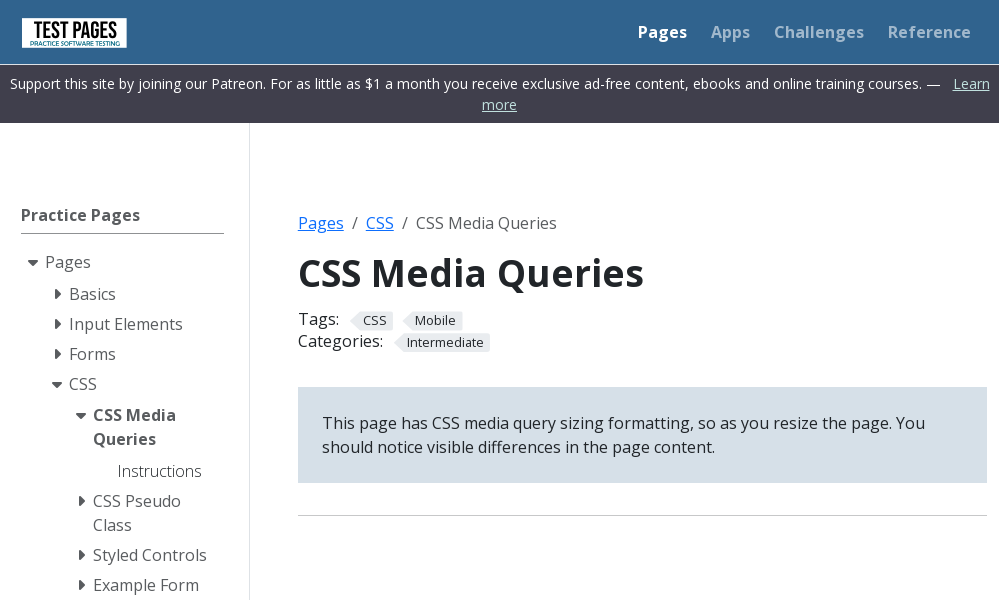

Resized viewport to 800px width to test visibility of h2.s800
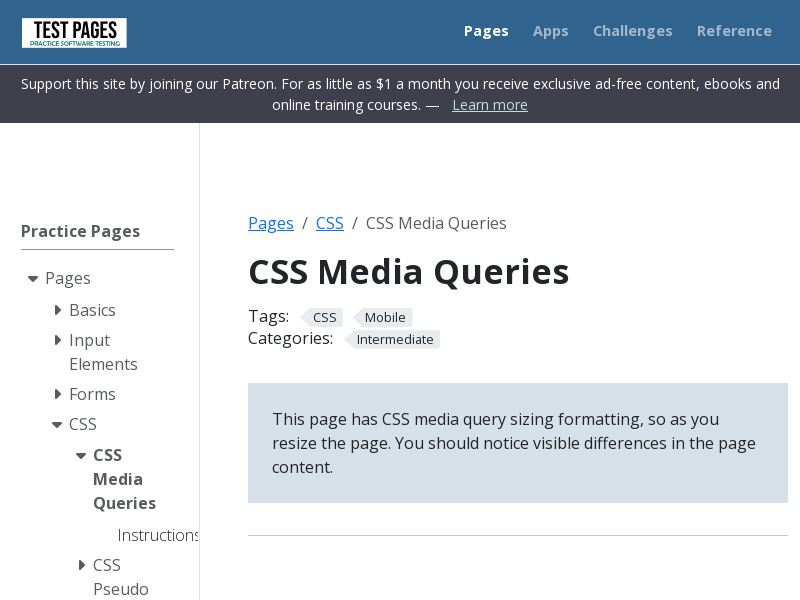

Verified h2.s800 is visible at 800px width
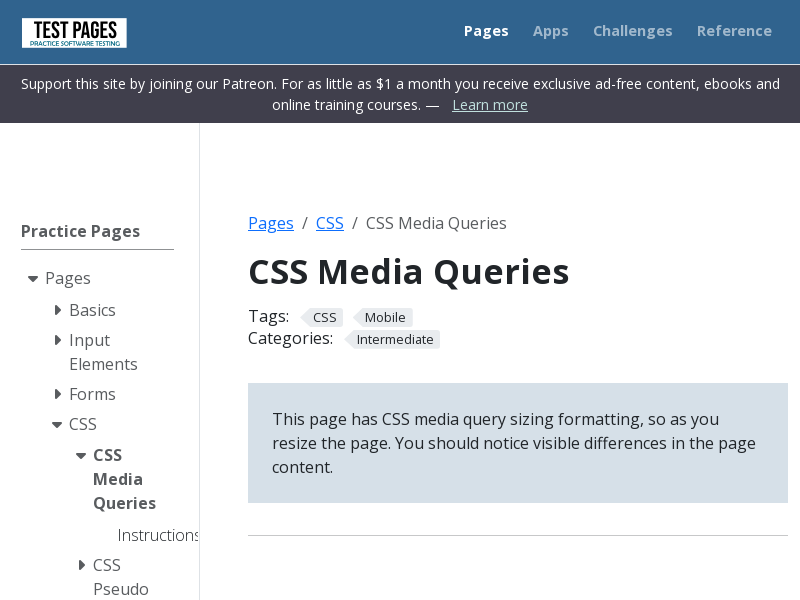

Resized viewport to 799px width to test disappearance of h2.s800
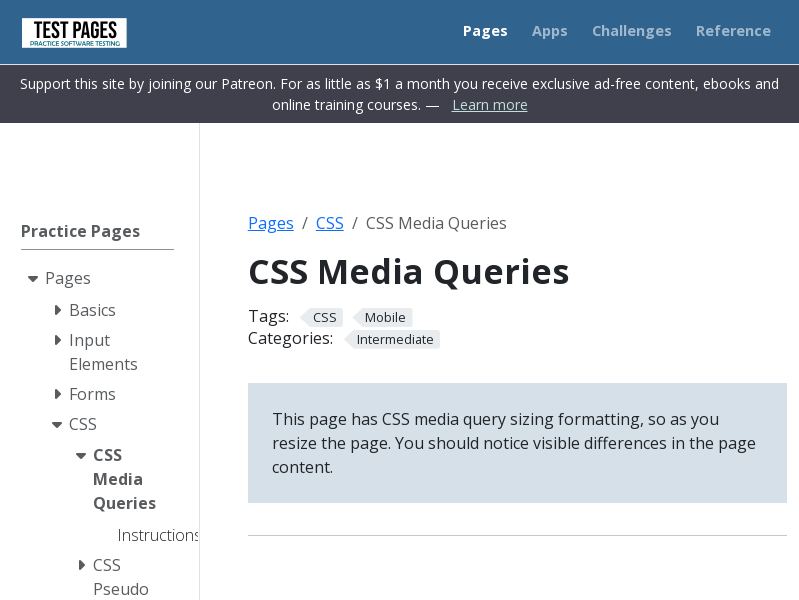

Verified h2.s800 disappears at 799px width
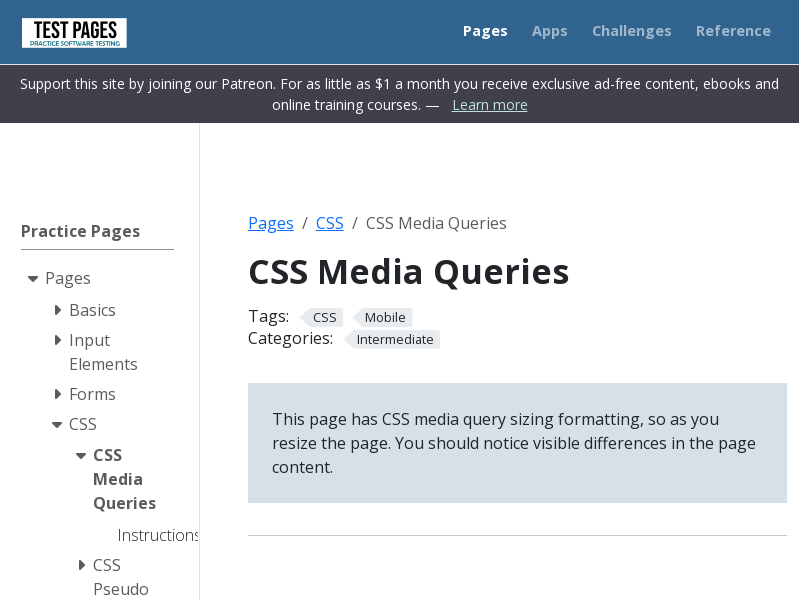

Resized viewport to 600px width to test visibility of h2.s600
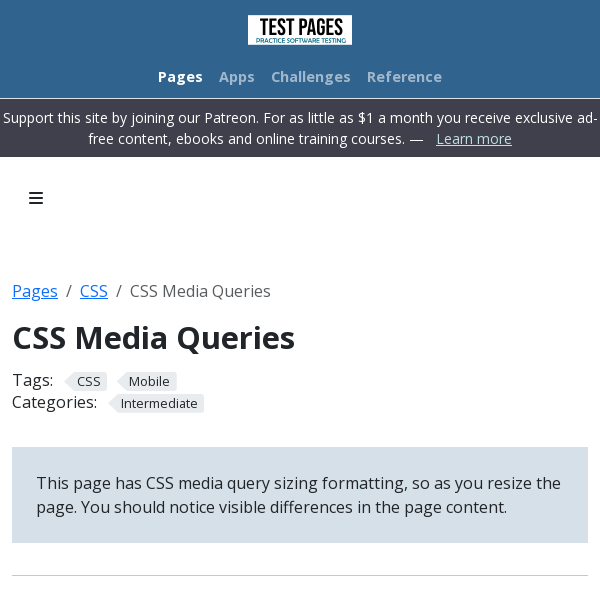

Verified h2.s600 is visible at 600px width
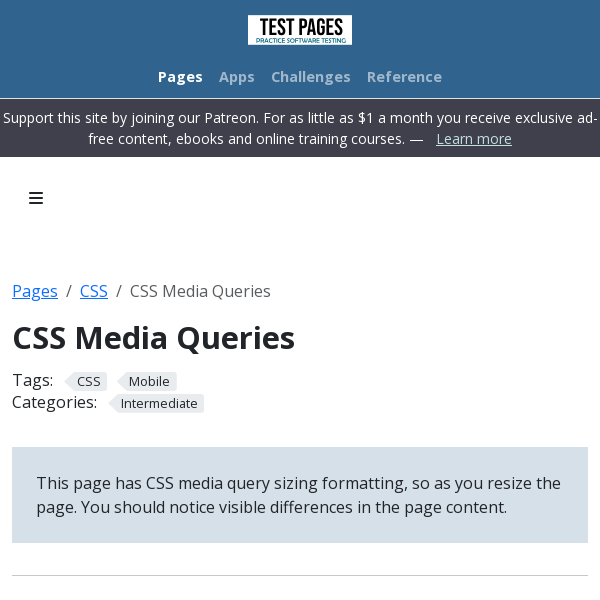

Resized viewport to 599px width to test disappearance of h2.s600
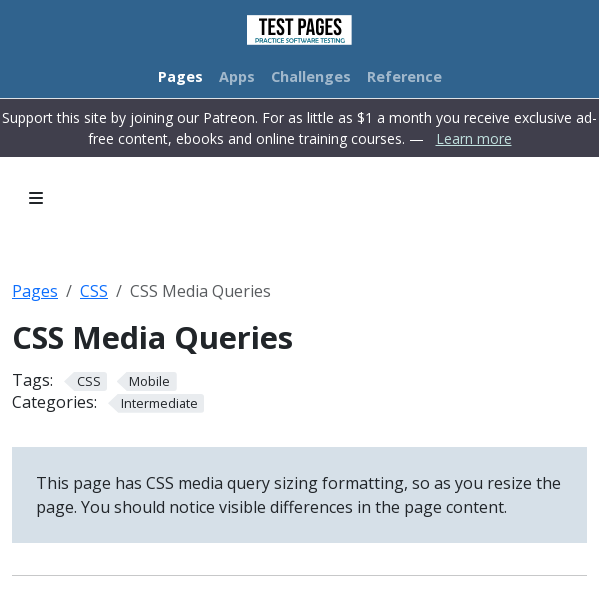

Verified h2.s600 disappears at 599px width
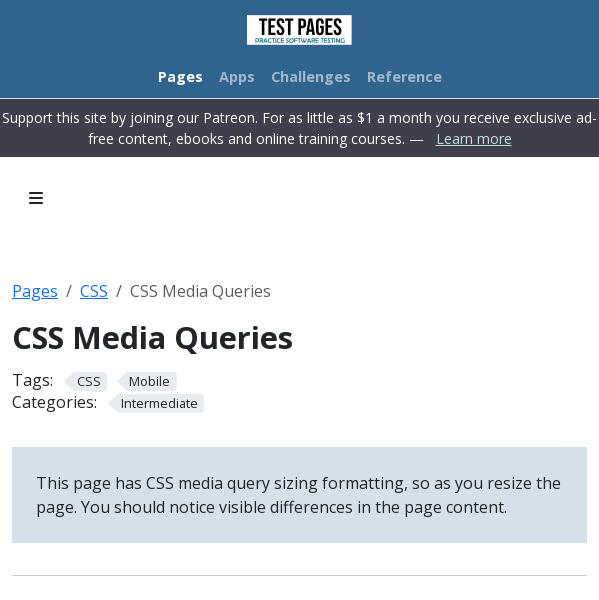

Resized viewport to 400px width to test visibility of h2.s400
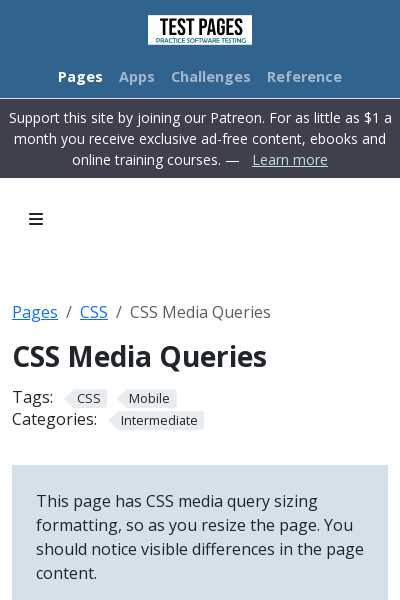

Verified h2.s400 is visible at 400px width
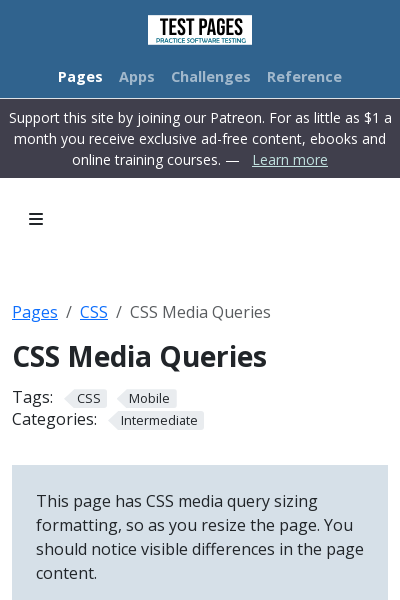

Resized viewport to 399px width to test disappearance of h2.s400
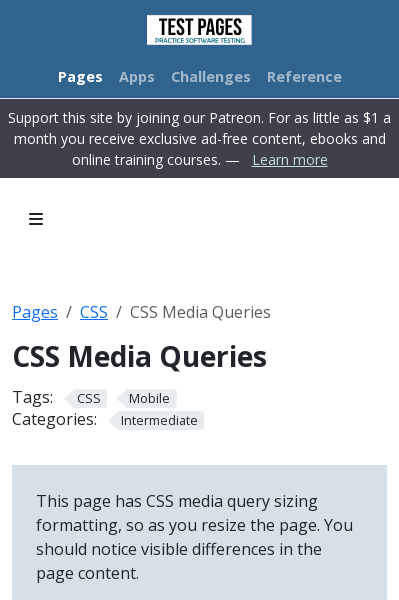

Verified h2.s400 disappears at 399px width
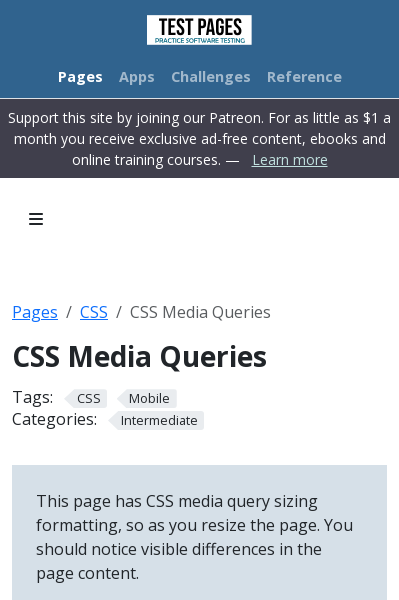

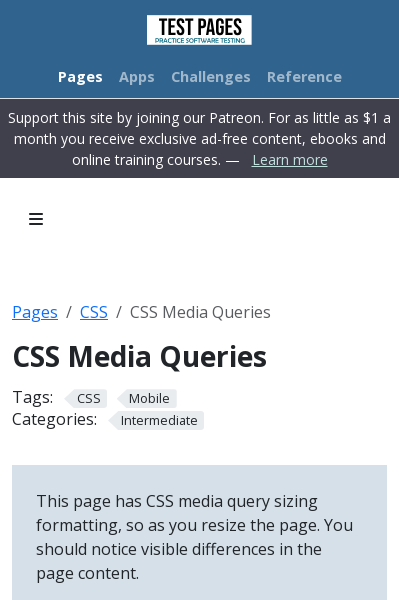